Tests alert handling by navigating to the alert demo page, clicking on the confirm alert tab, triggering a confirm dialog, and accepting it

Starting URL: http://demo.automationtesting.in/Alerts.html

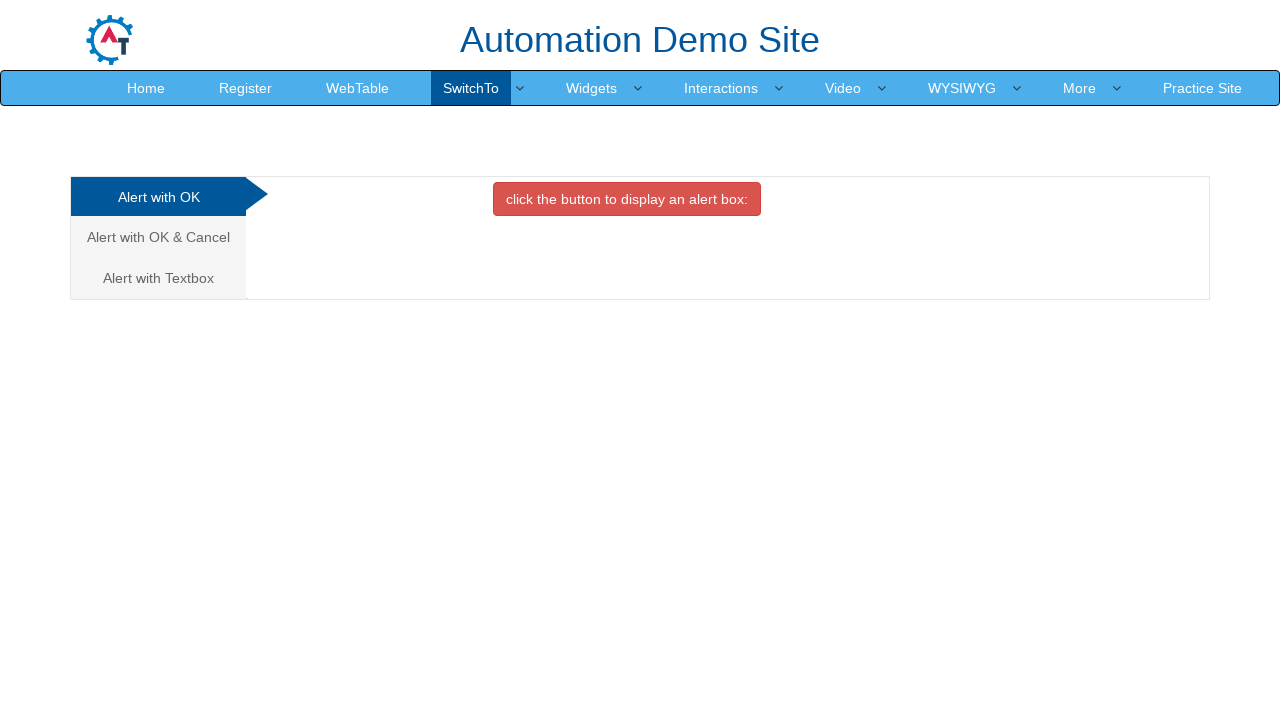

Clicked on the 'Alert with OK & Cancel' tab at (158, 237) on xpath=//a[text()='Alert with OK & Cancel ']
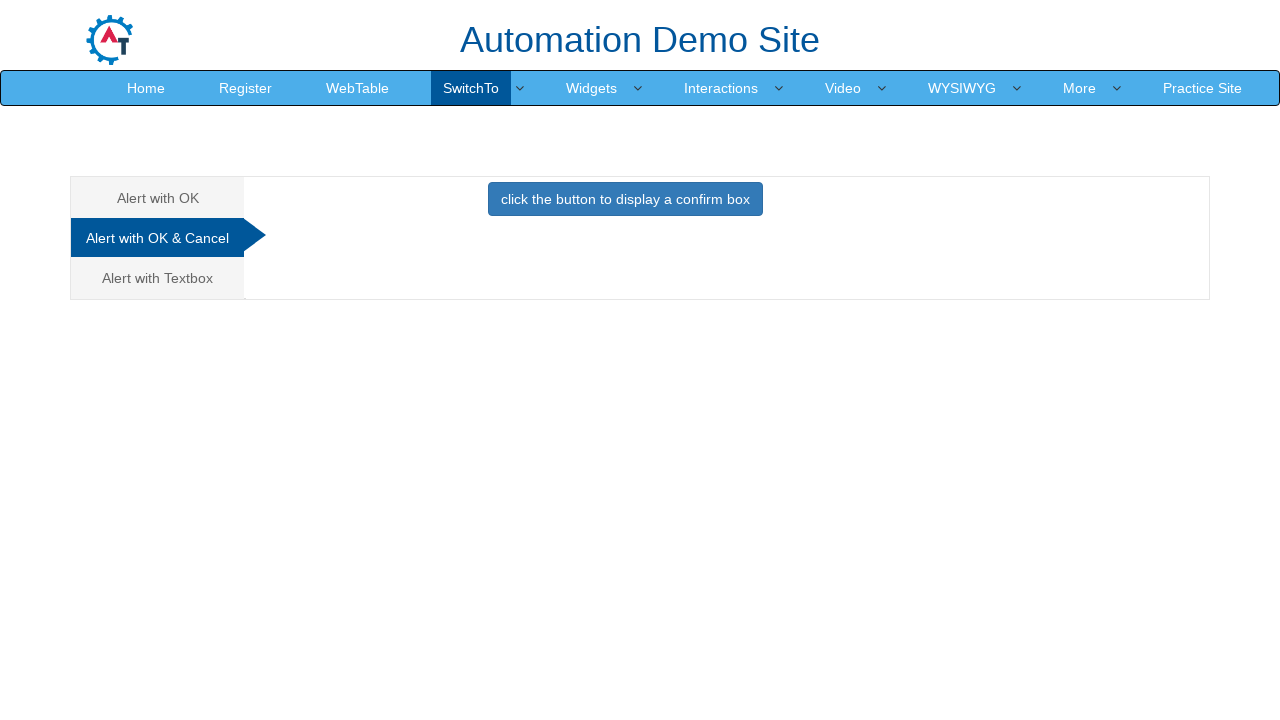

Clicked button to display confirm box at (625, 199) on xpath=//button[@class='btn btn-primary']
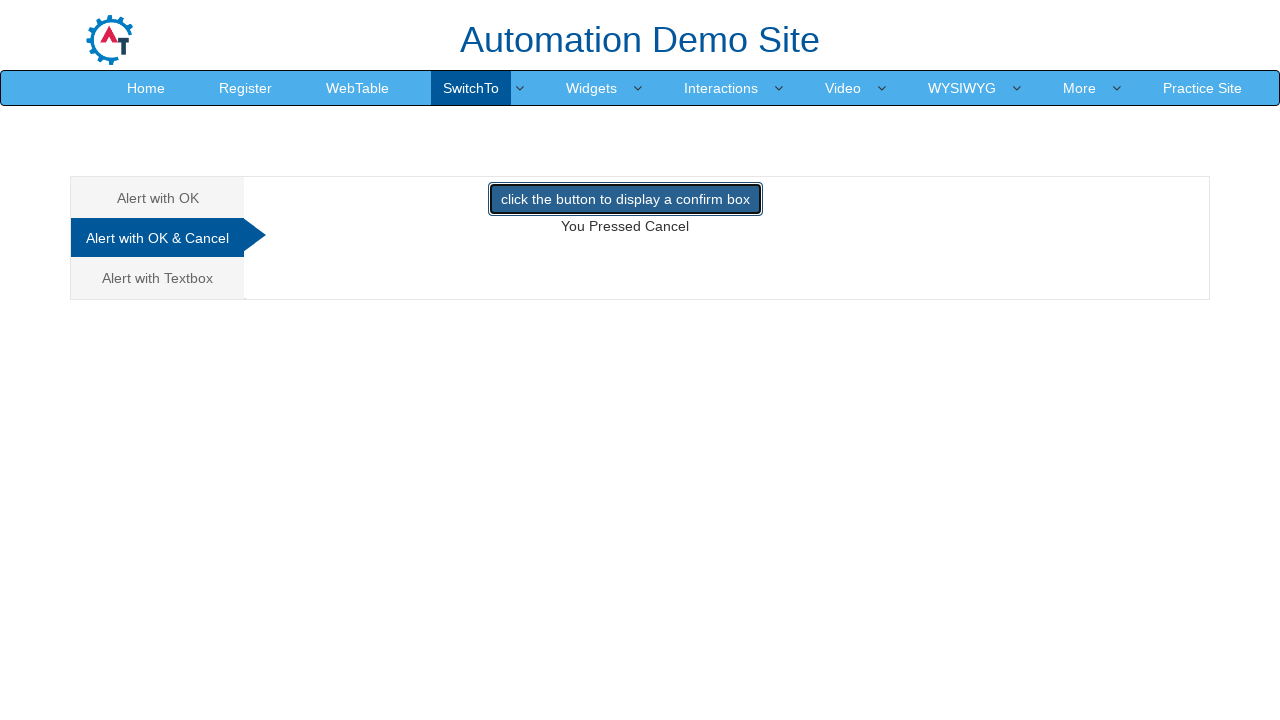

Set up dialog handler to accept confirm alerts
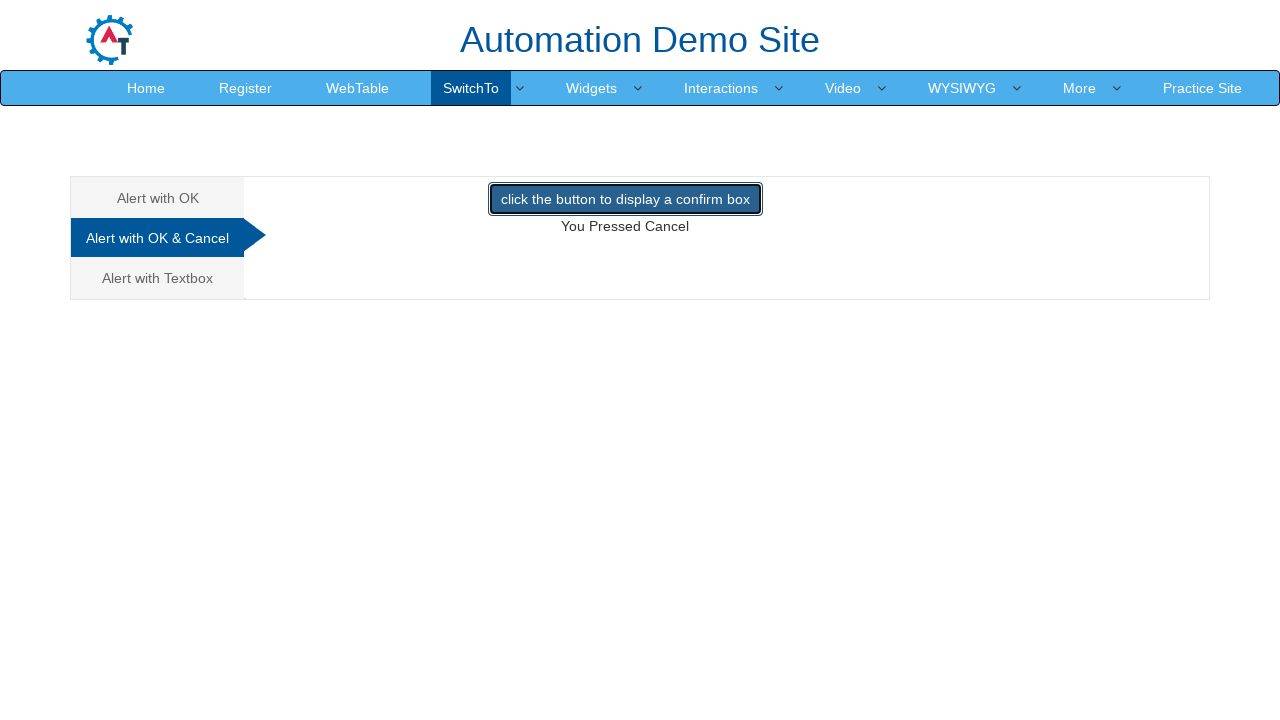

Clicked button to trigger and accept confirm dialog at (625, 199) on xpath=//button[@class='btn btn-primary']
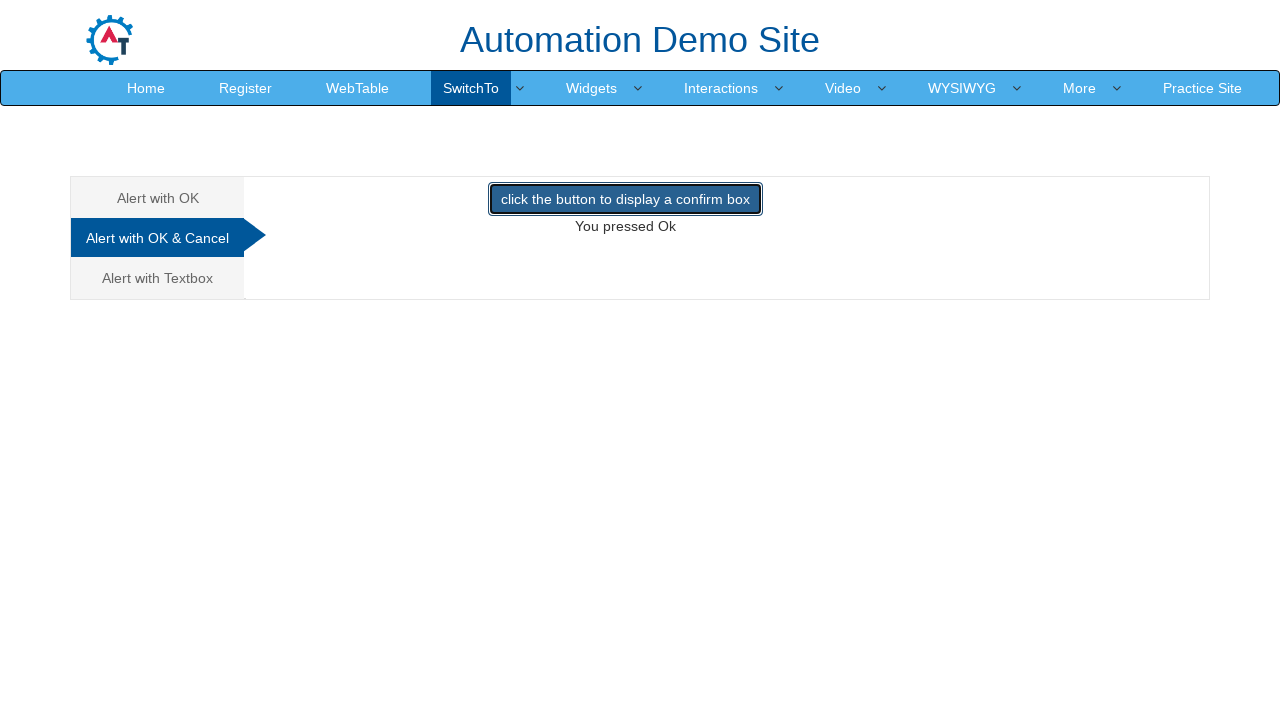

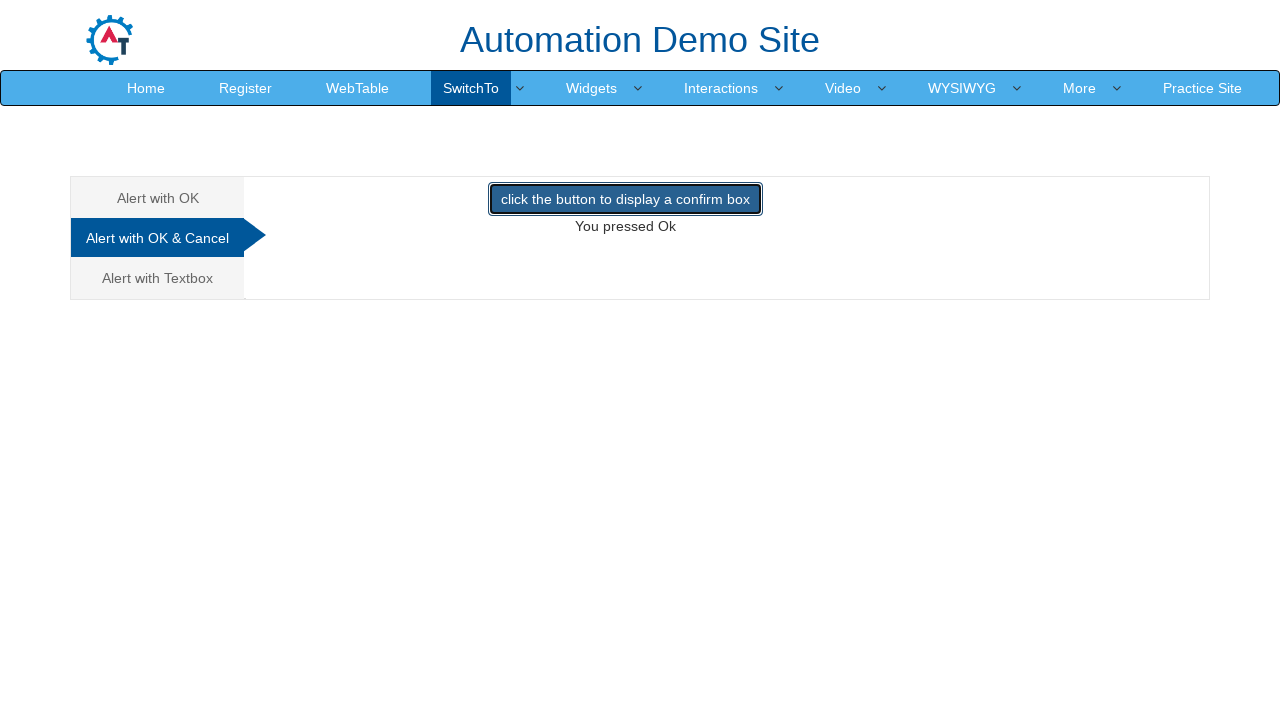